Tests dynamic controls functionality by toggling a text input field from disabled to enabled state, then entering text into it

Starting URL: https://v1.training-support.net/selenium/dynamic-controls

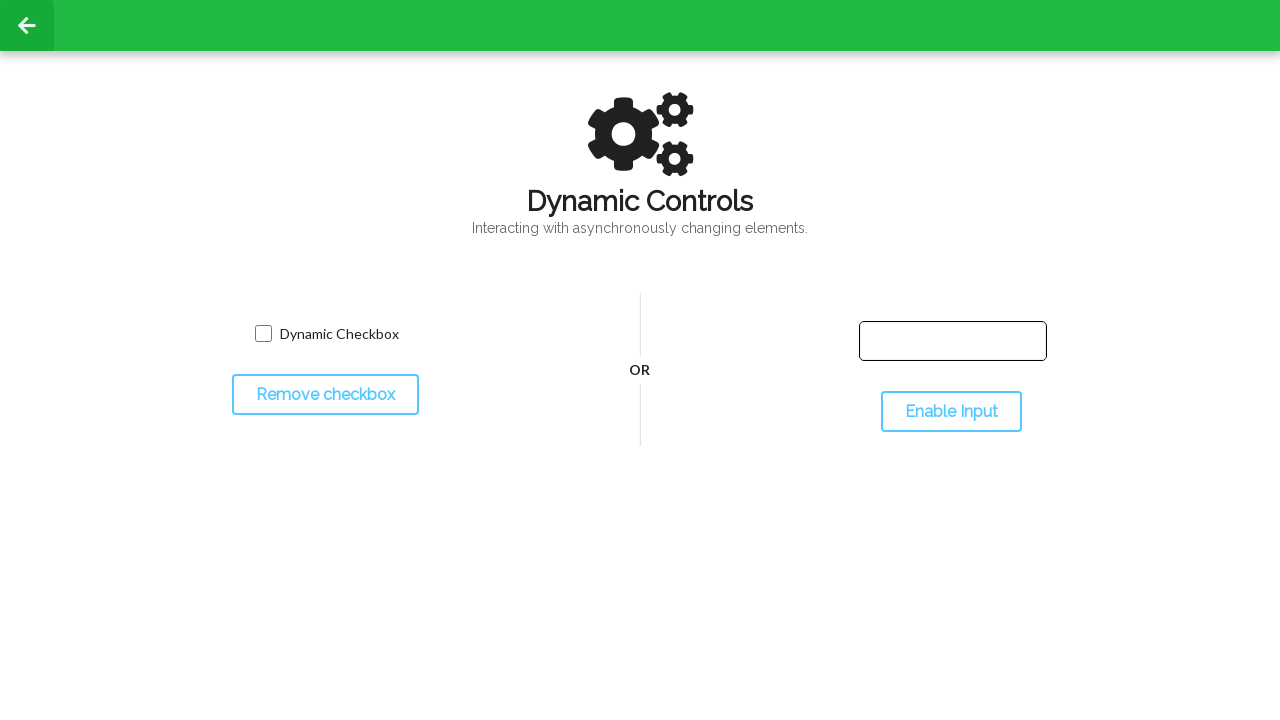

Located the text input field
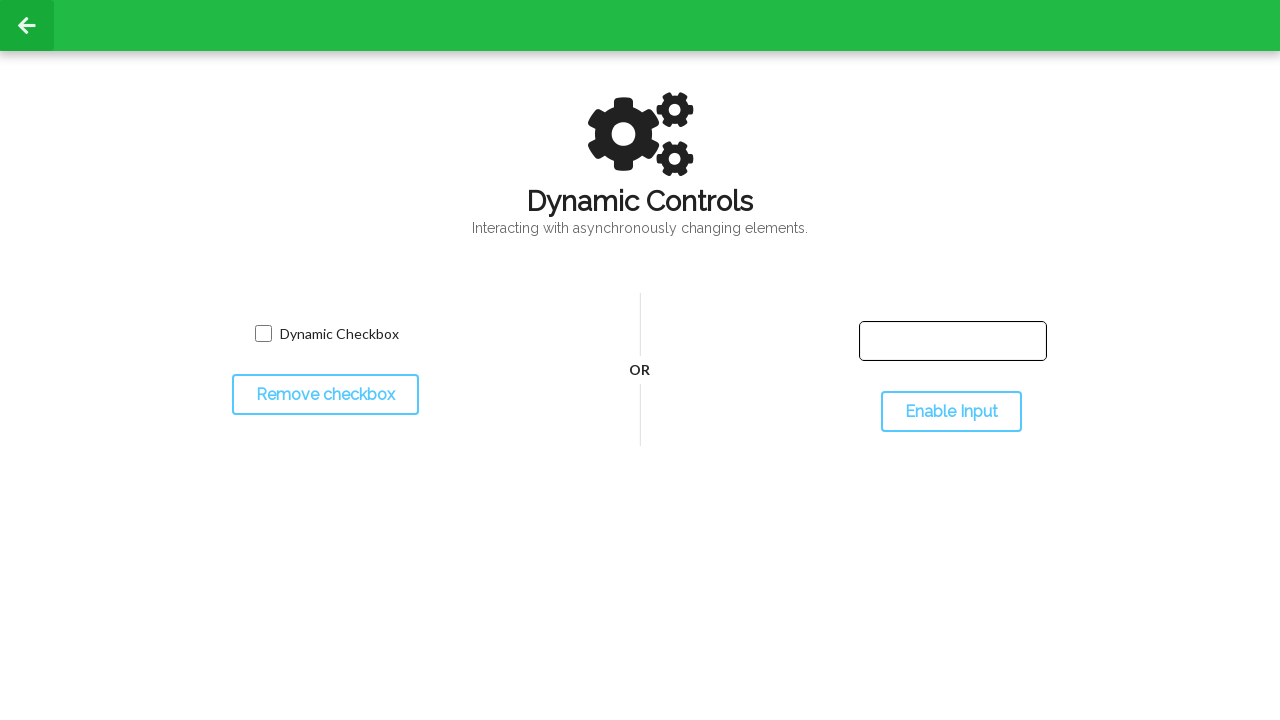

Clicked the toggle input button to enable the text field at (951, 412) on #toggleInput
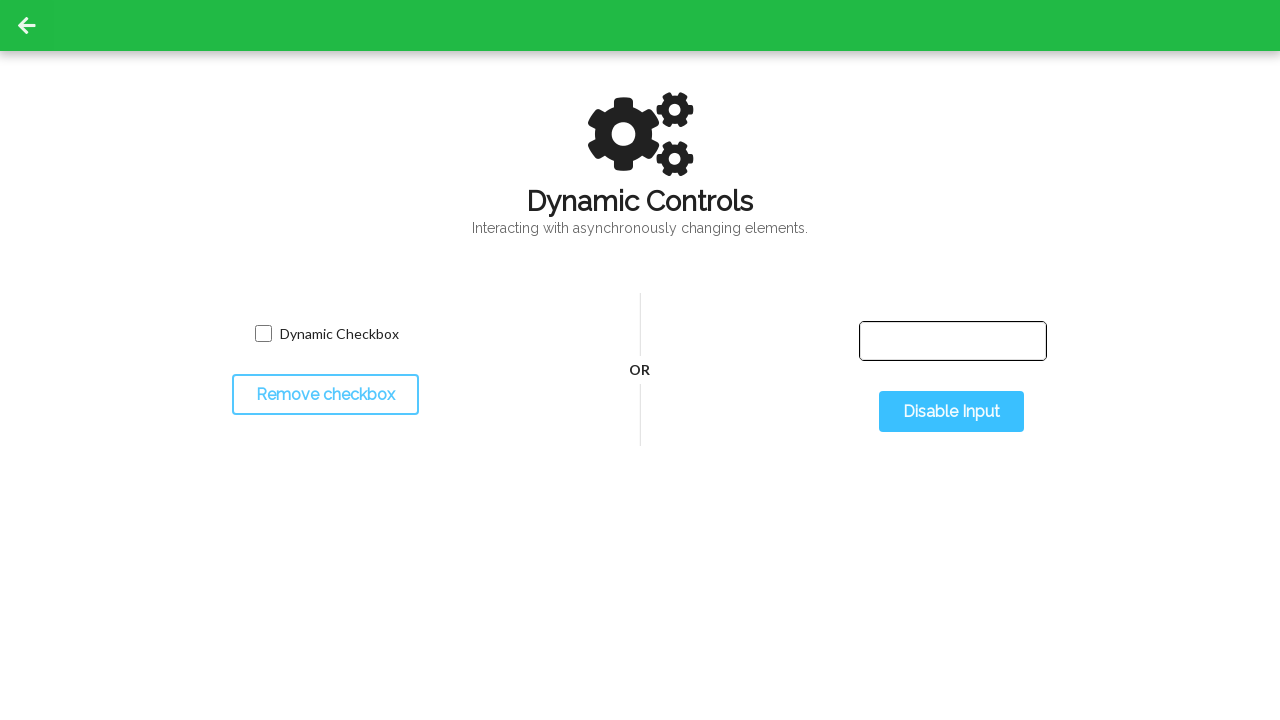

Text input field is now enabled
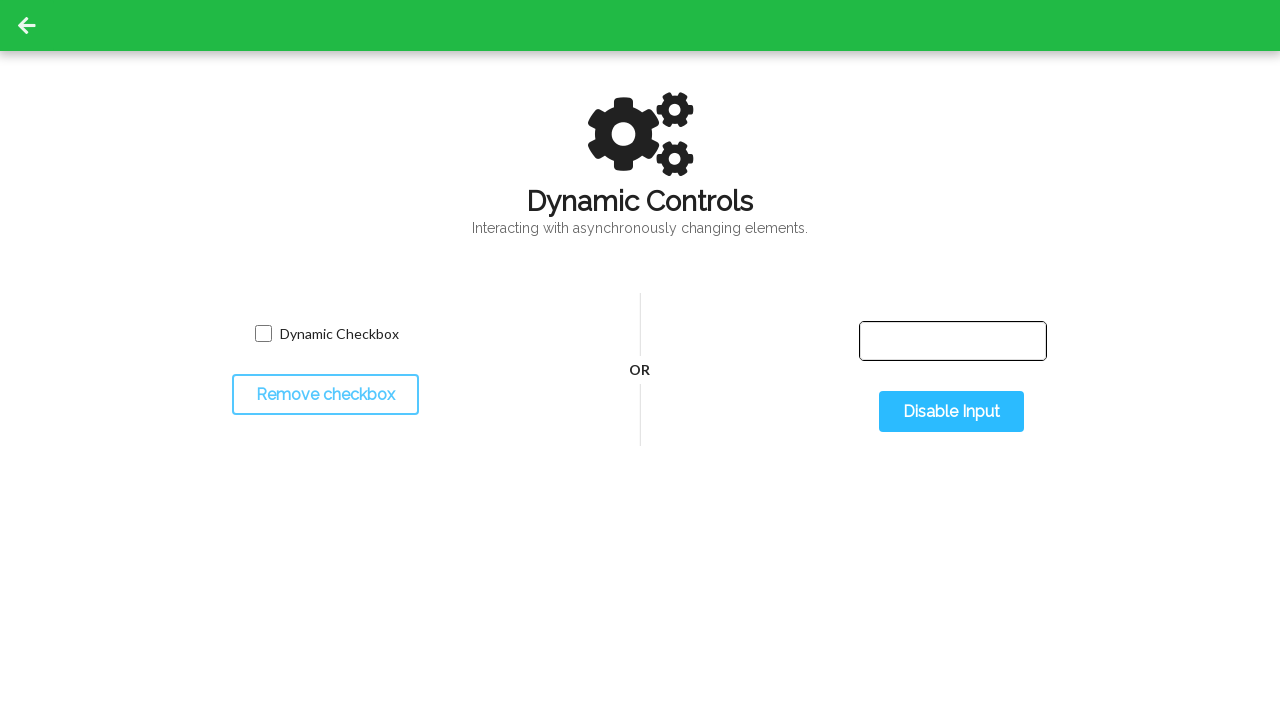

Entered 'Selenium with Python' into the enabled text field on #input-text
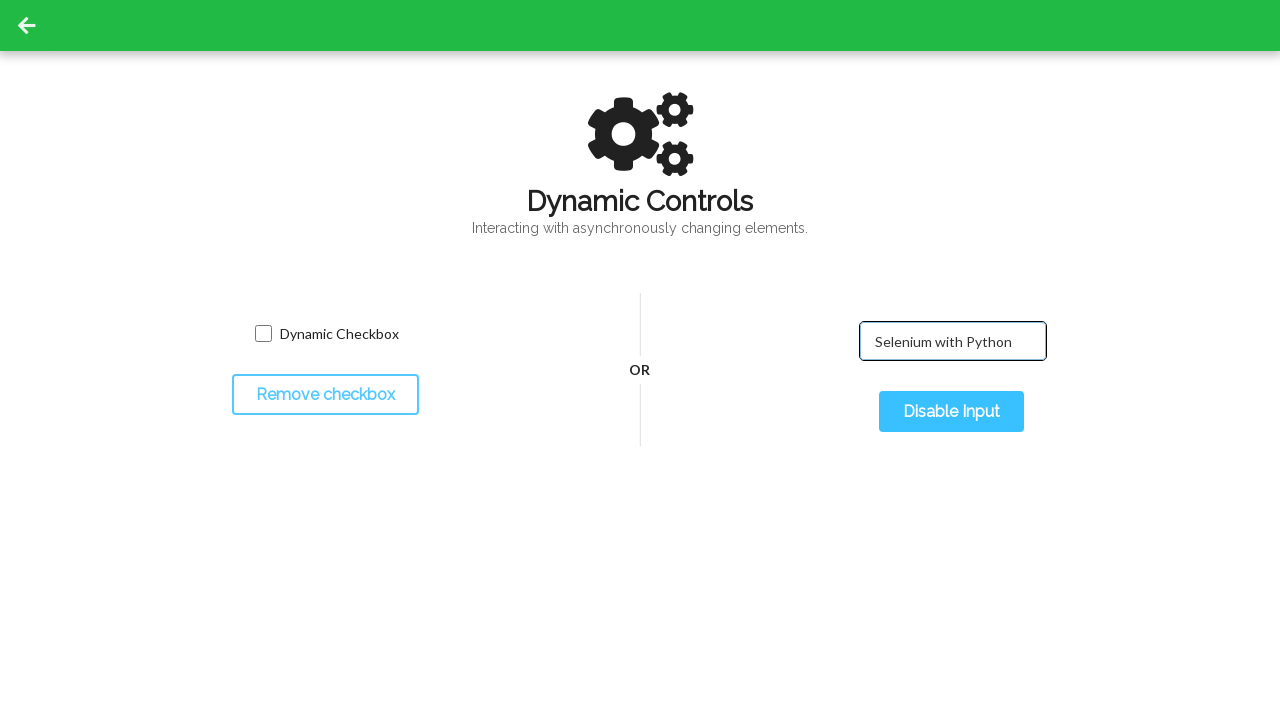

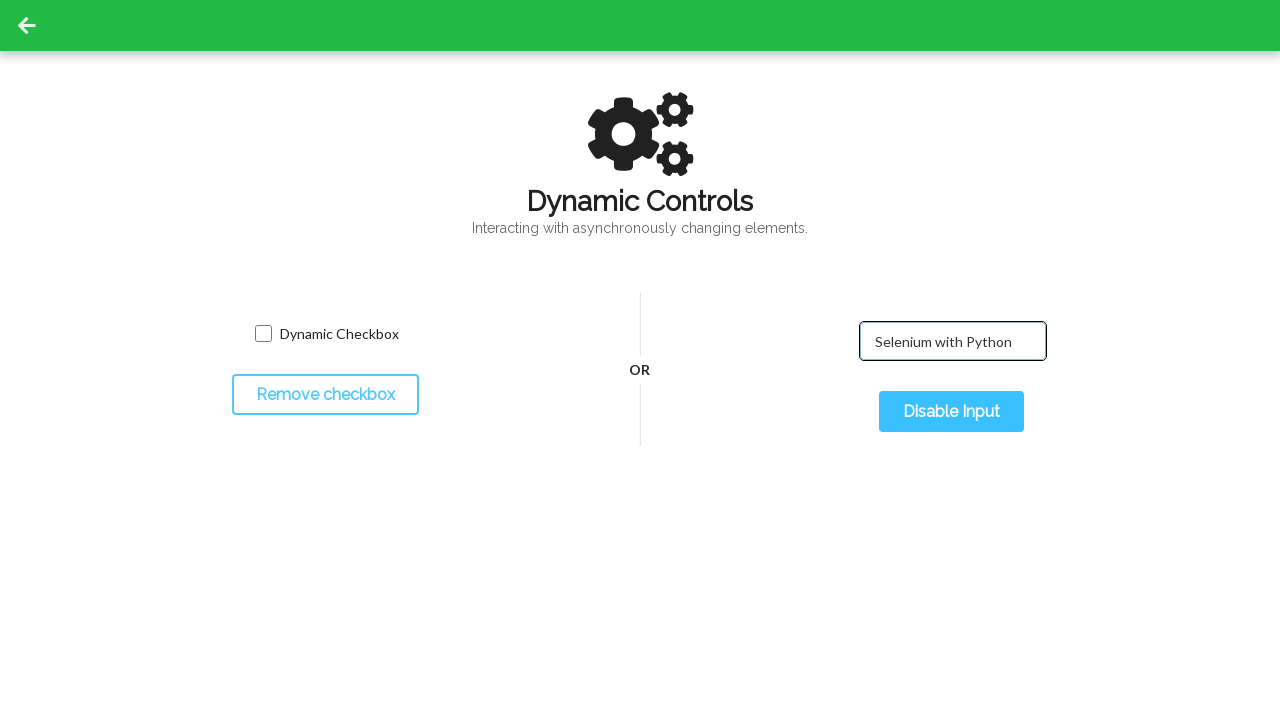